Tests handling a JavaScript prompt dialog by clicking OK with empty text and verifying the result shows empty input.

Starting URL: https://the-internet.herokuapp.com/javascript_alerts

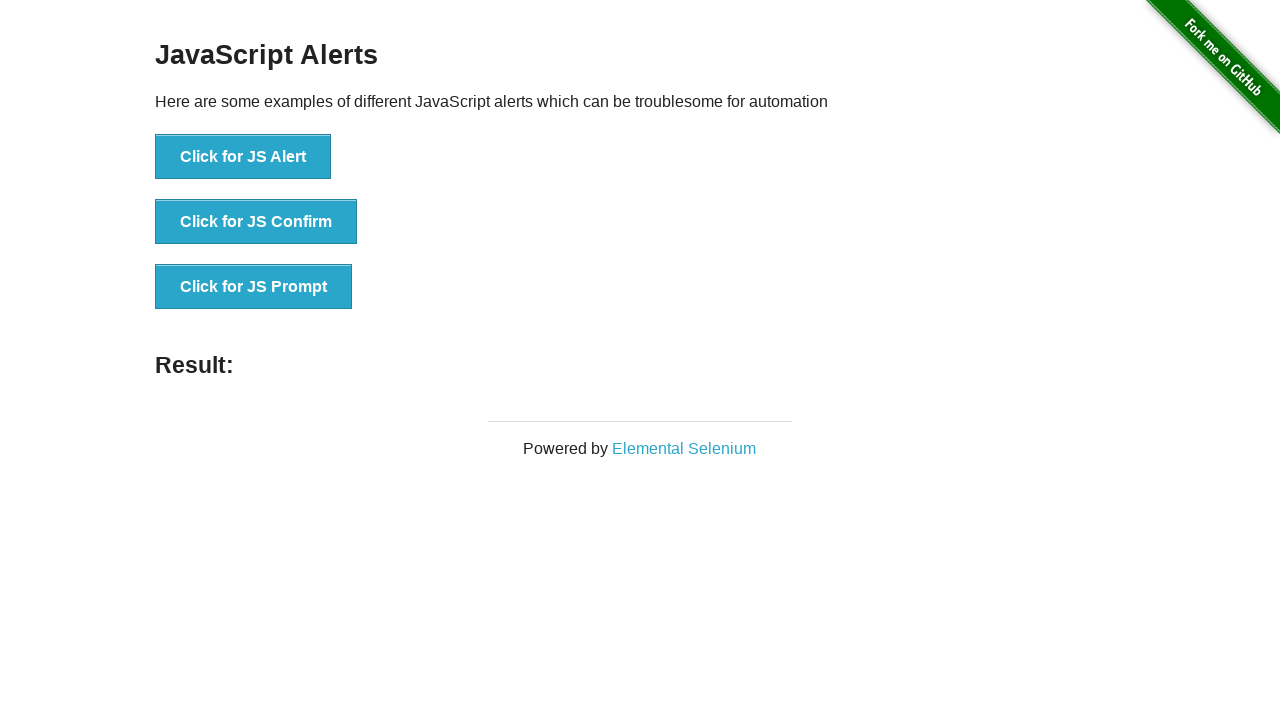

Set up dialog handler to accept prompt with empty text
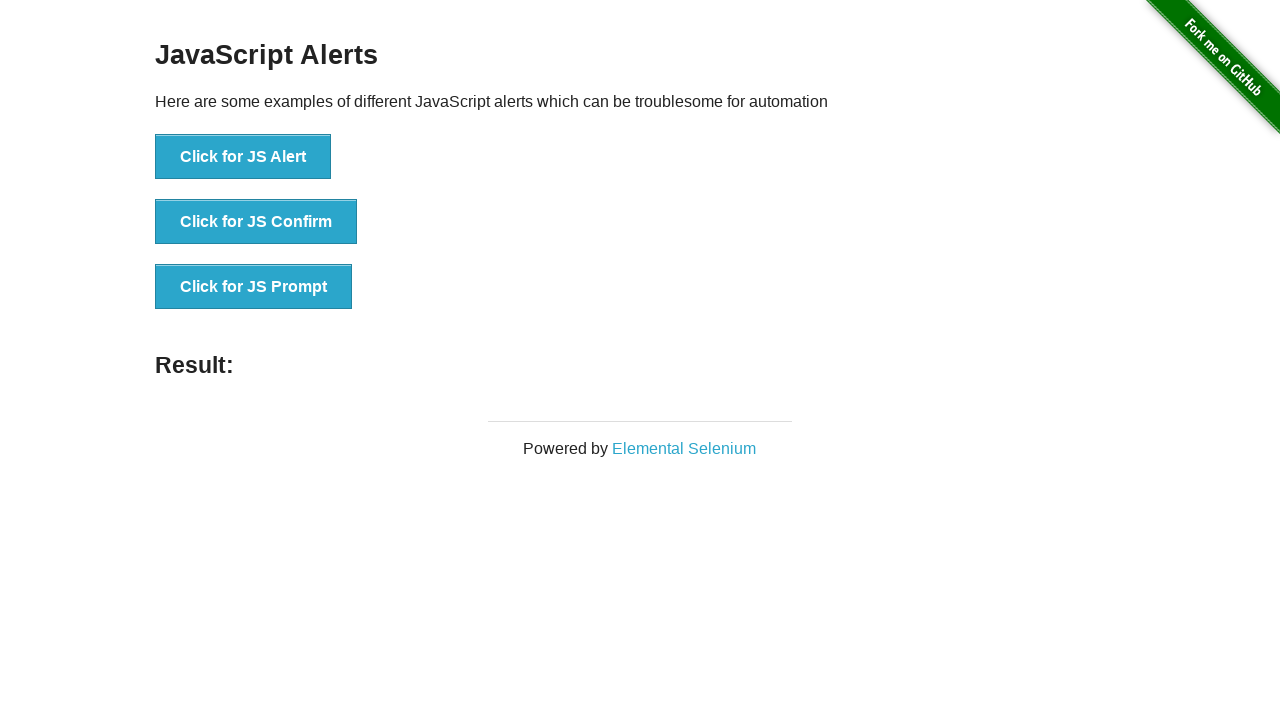

Clicked button to trigger JavaScript prompt dialog at (254, 287) on text=Click for JS Prompt
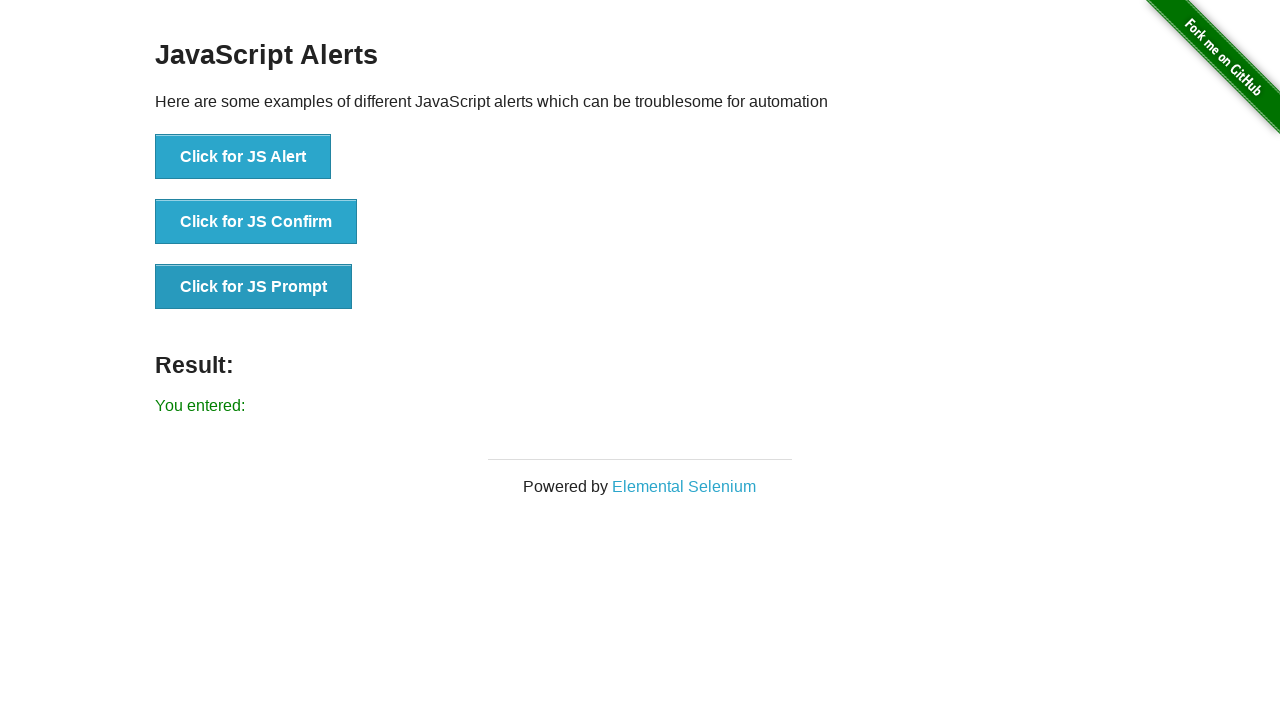

Result message element appeared on page
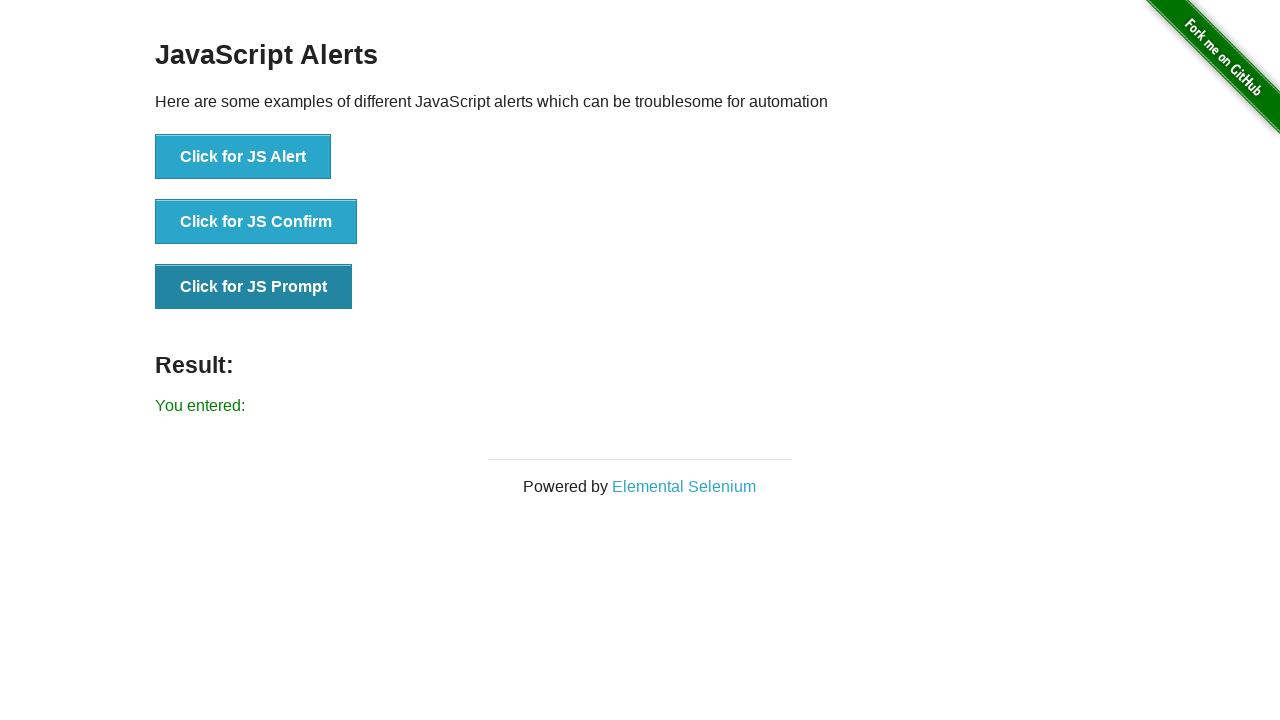

Retrieved result text content
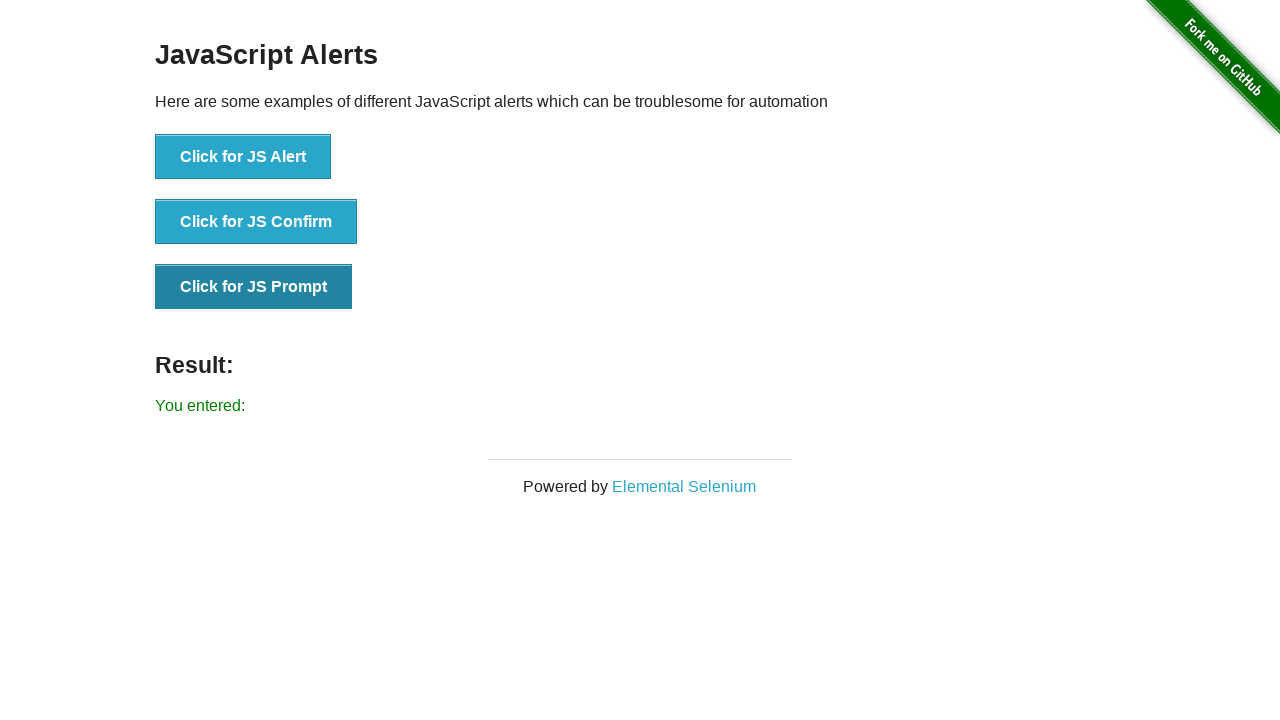

Verified that result contains 'You entered:' message
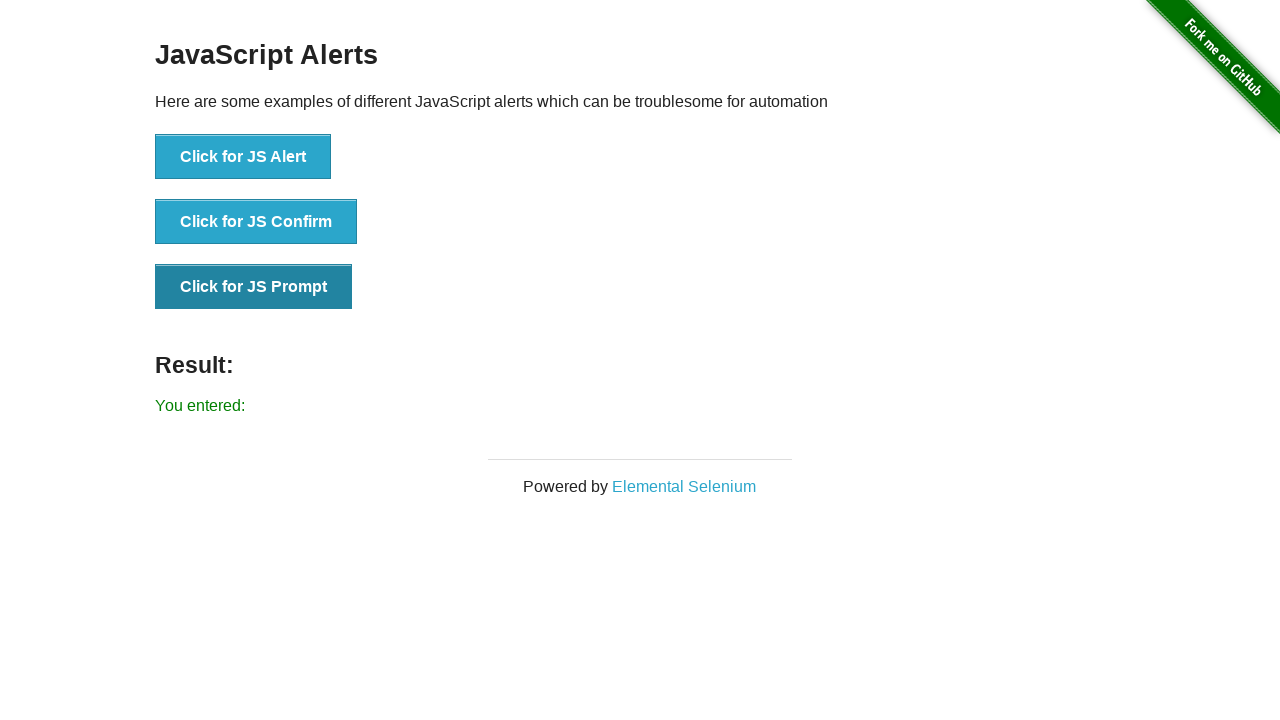

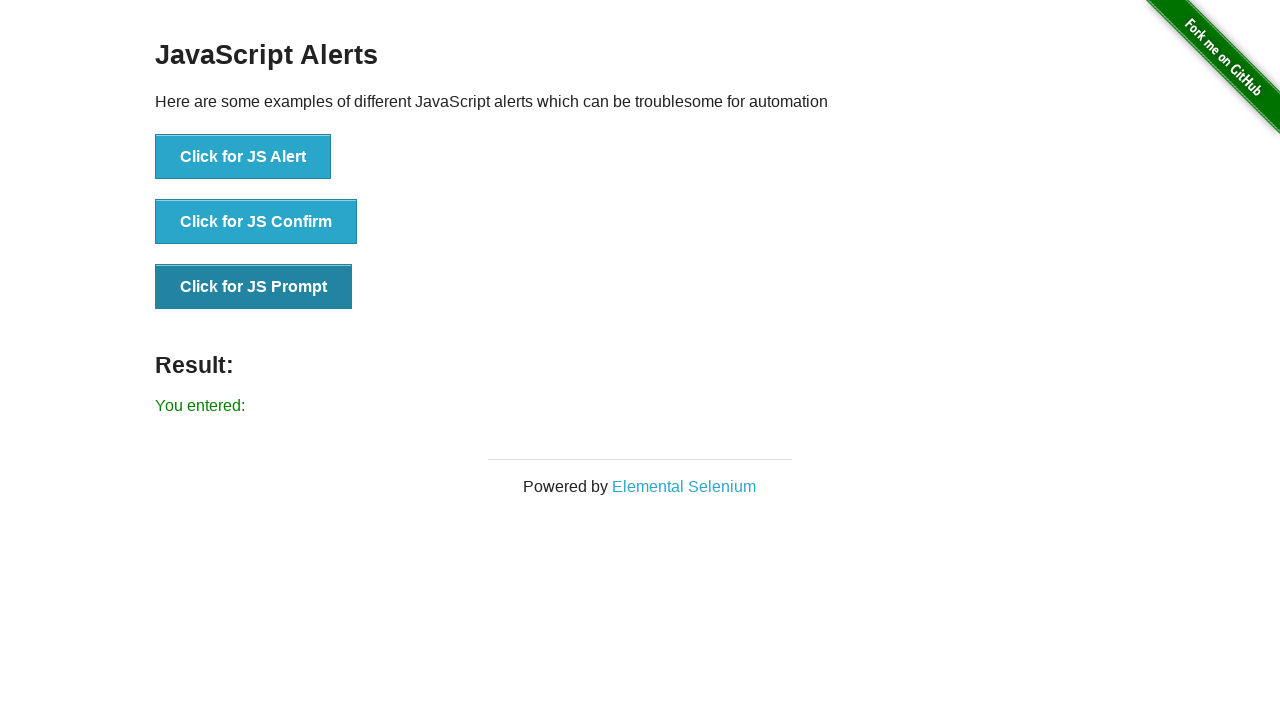